Tests UI controls on a form page including dropdown selection, checkbox interactions, and verifying element attributes

Starting URL: https://rahulshettyacademy.com/loginpagePractise/

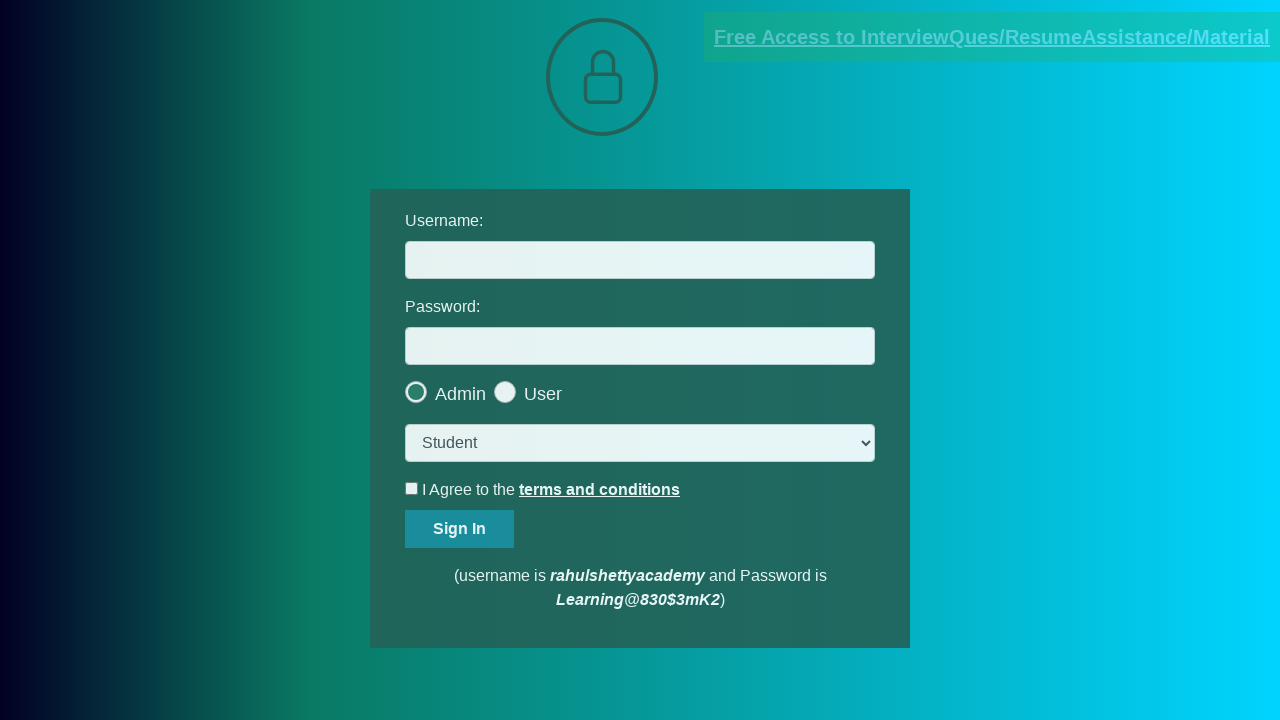

Selected 'Consultant' from dropdown menu on select.form-control
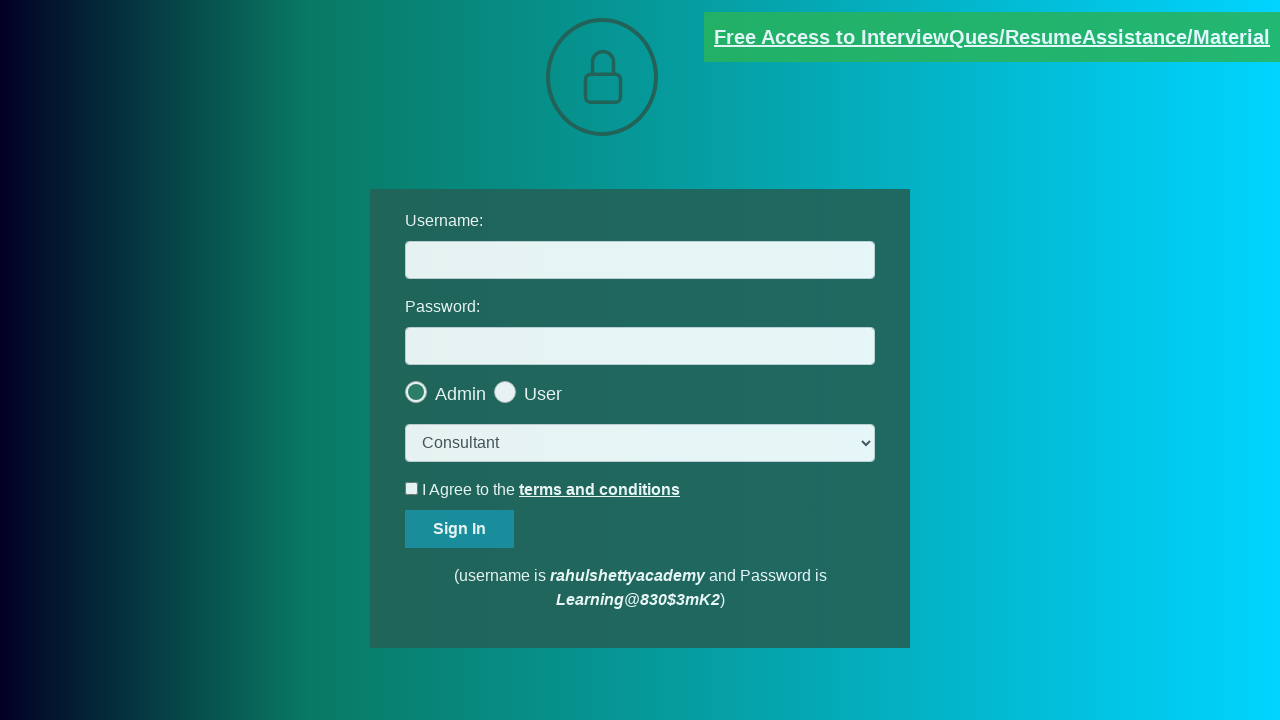

Clicked the last checkbox at (505, 392) on .checkmark >> nth=-1
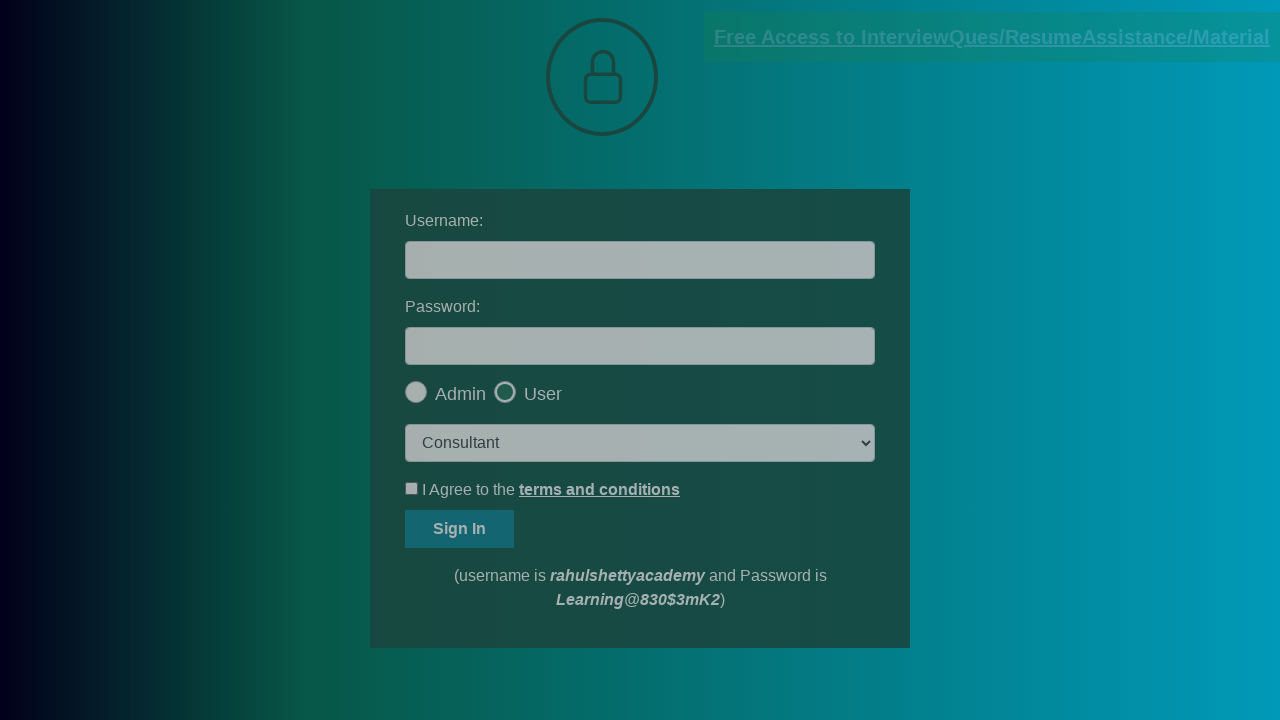

Clicked okay button in modal at (698, 144) on #okayBtn
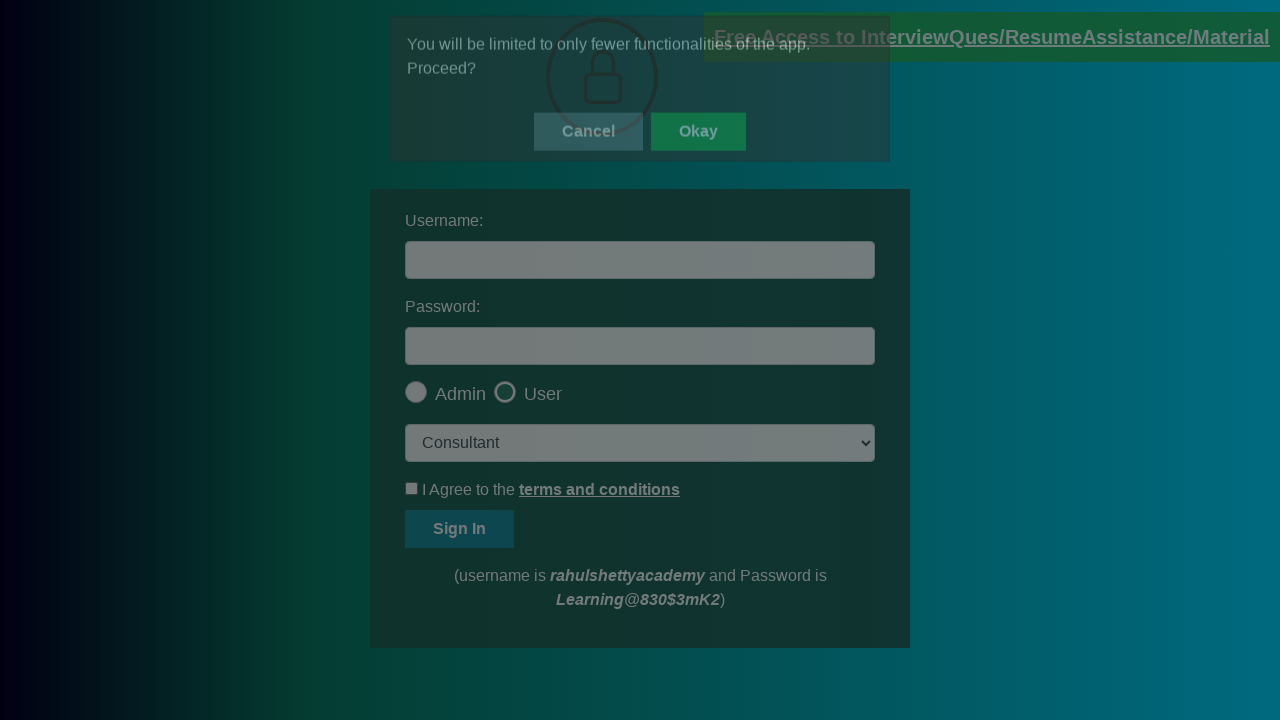

Clicked terms checkbox at (412, 488) on #terms
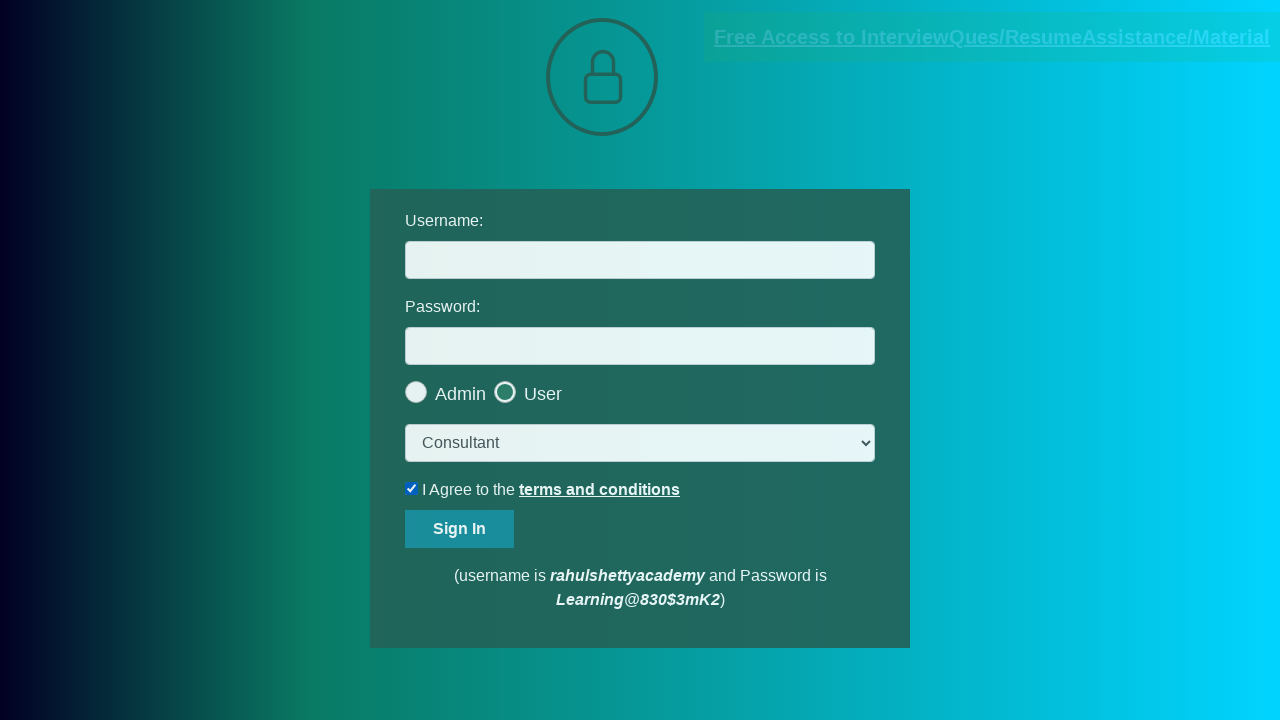

Verified terms checkbox is checked
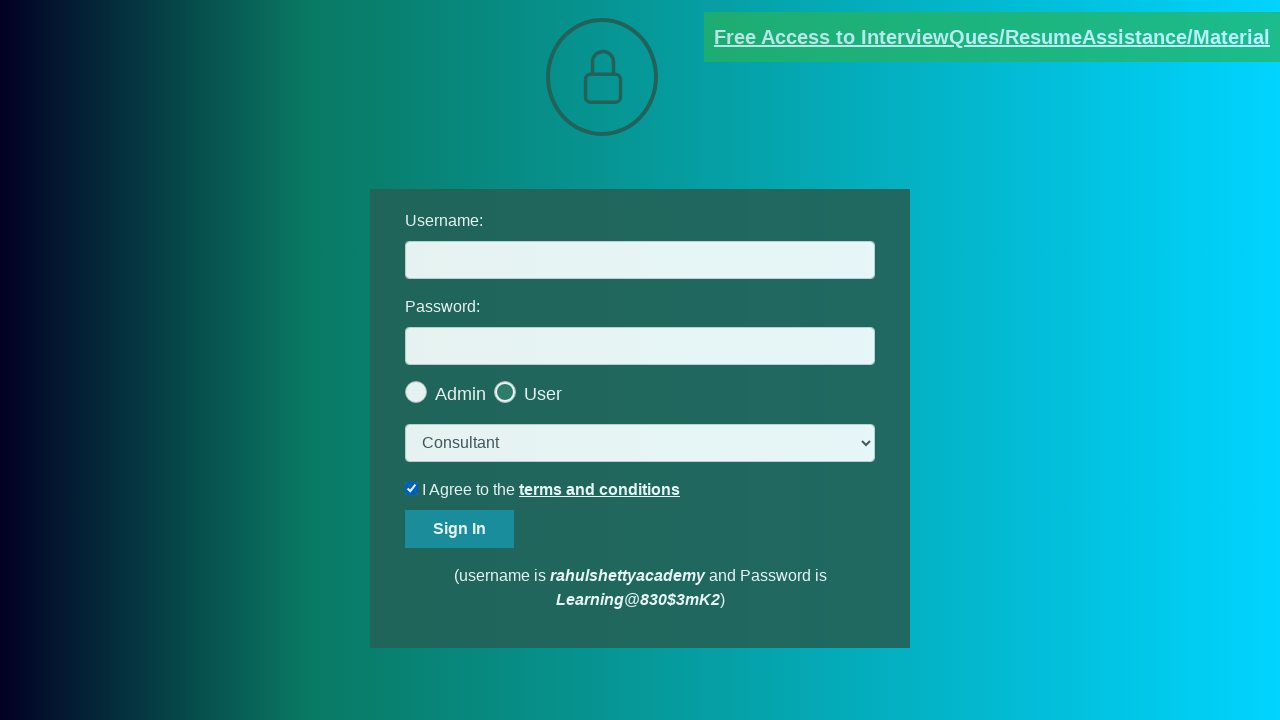

Unchecked terms checkbox at (412, 488) on #terms
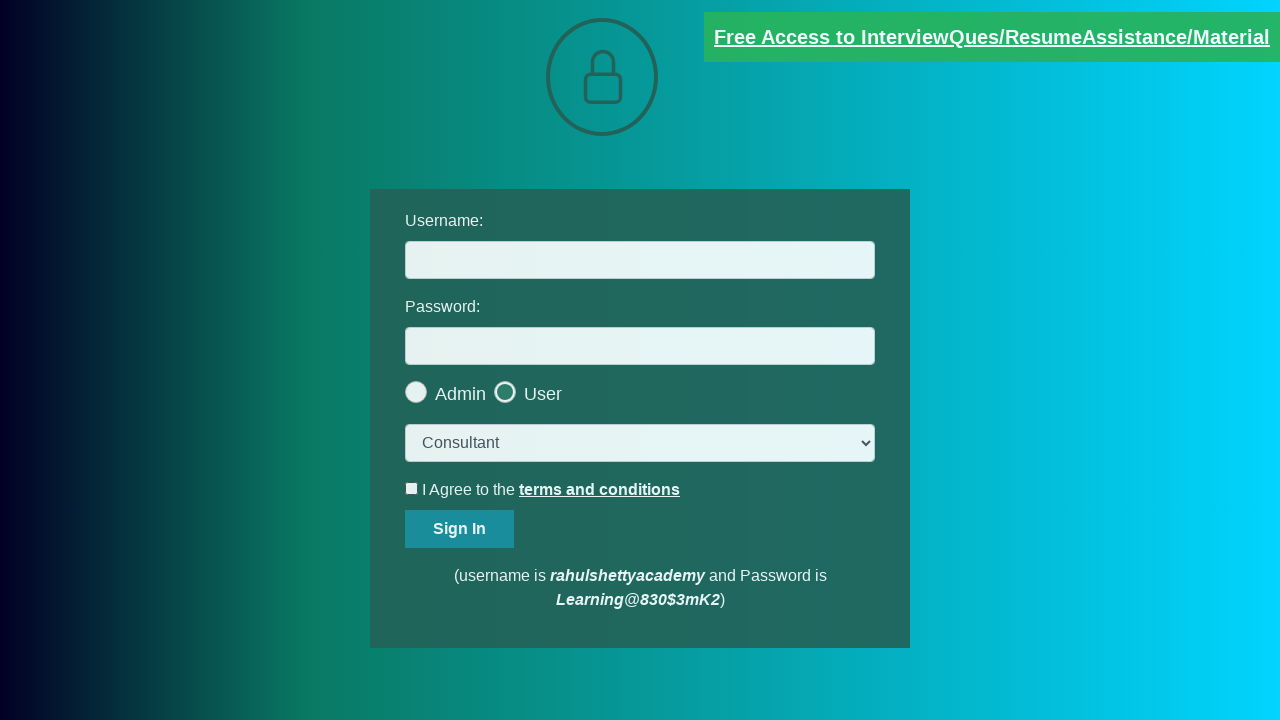

Verified document link class attribute
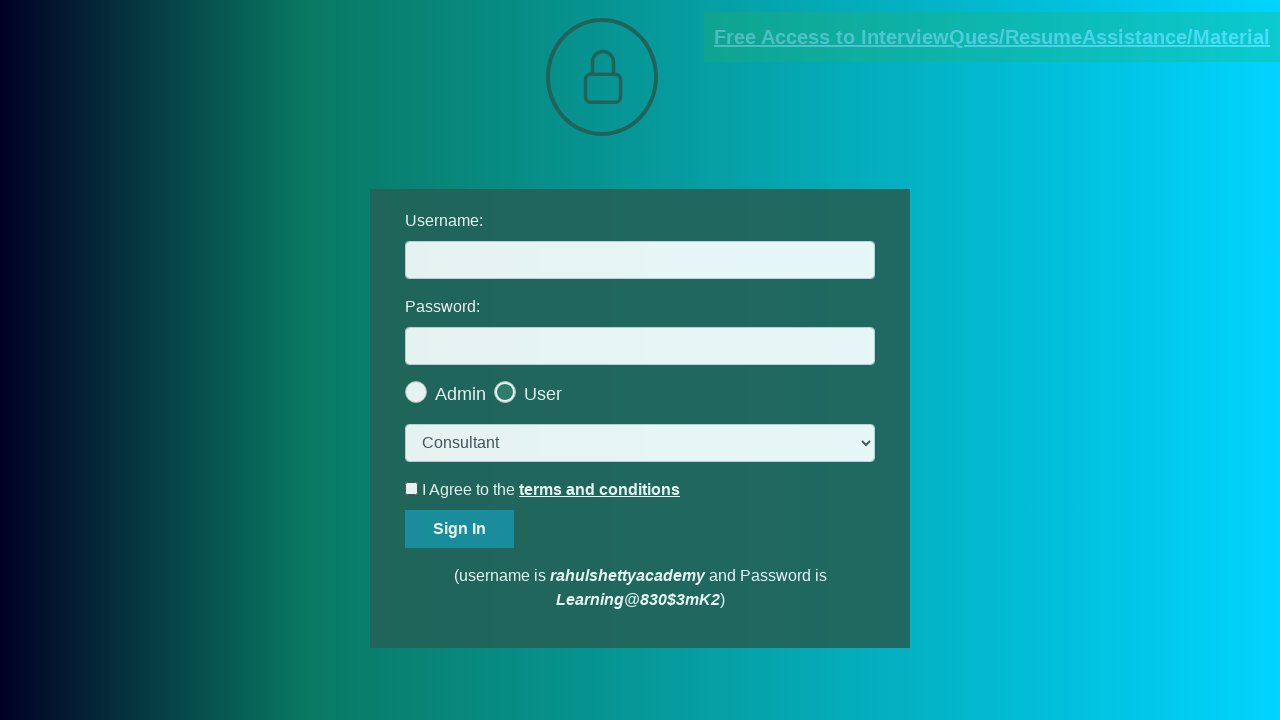

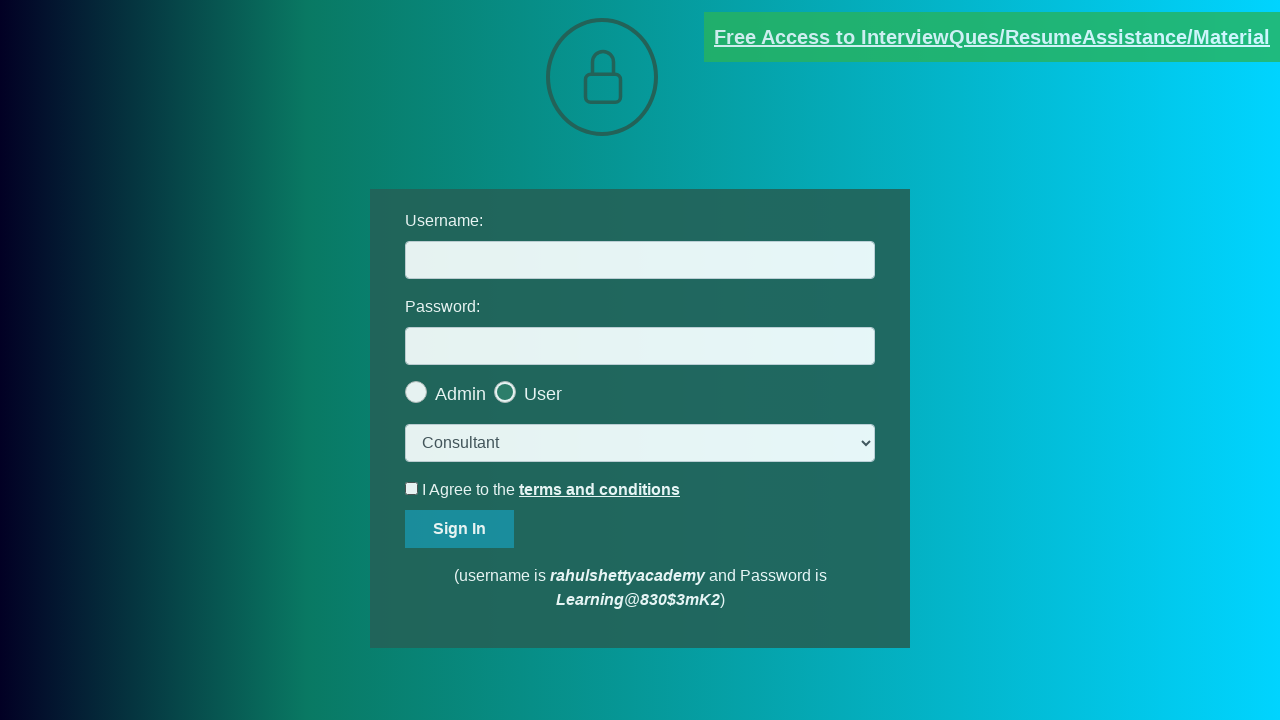